Tests dropdown selection functionality by selecting different options from a dropdown menu

Starting URL: https://the-internet.herokuapp.com/dropdown

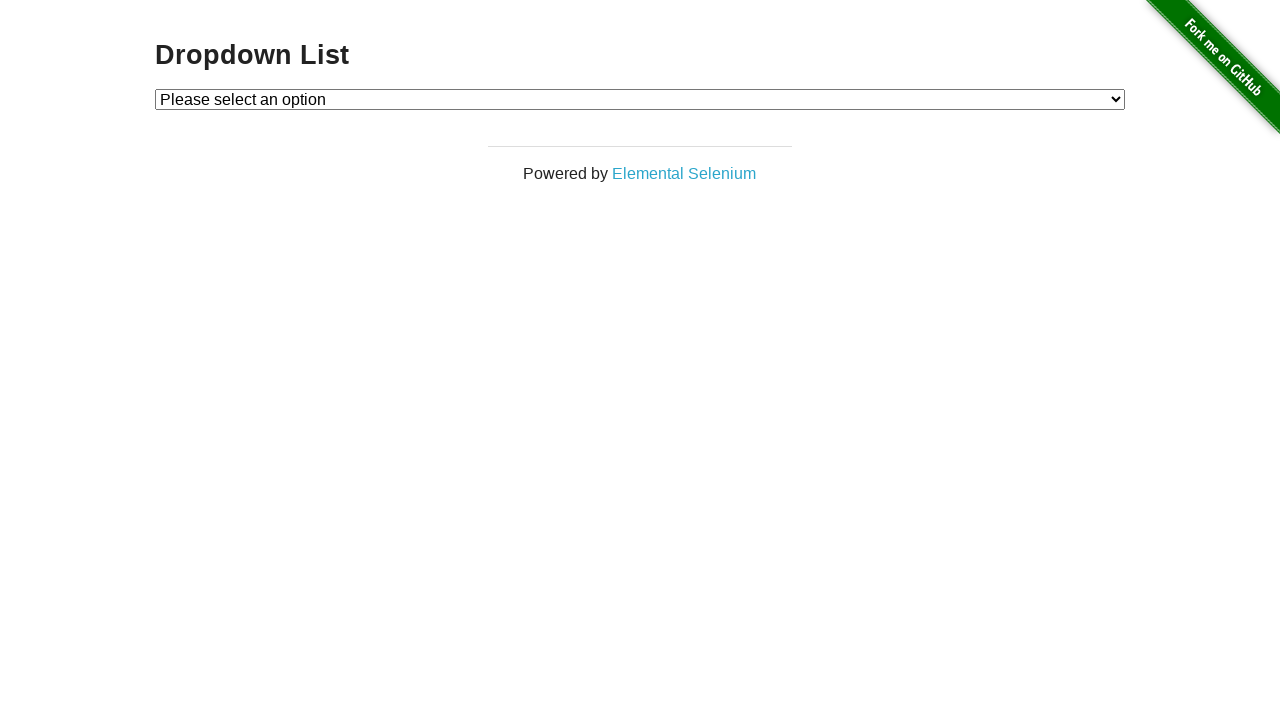

Located dropdown element
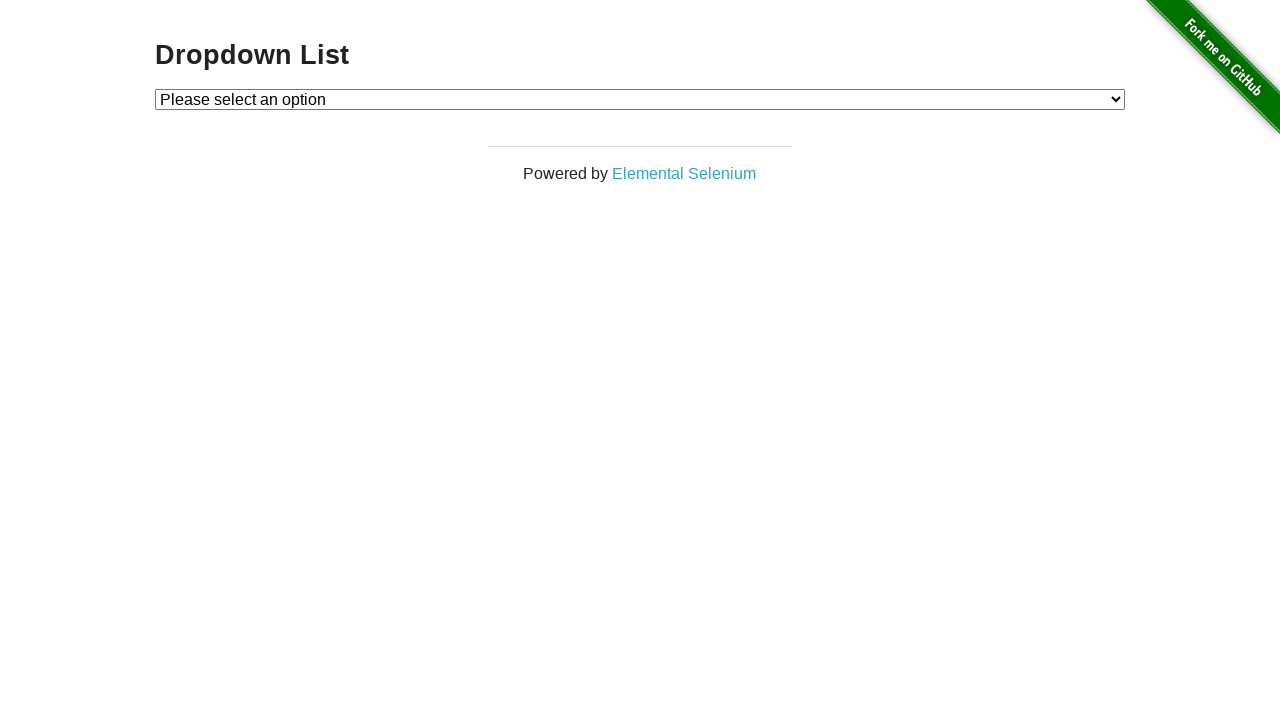

Selected Option 1 from dropdown on #dropdown
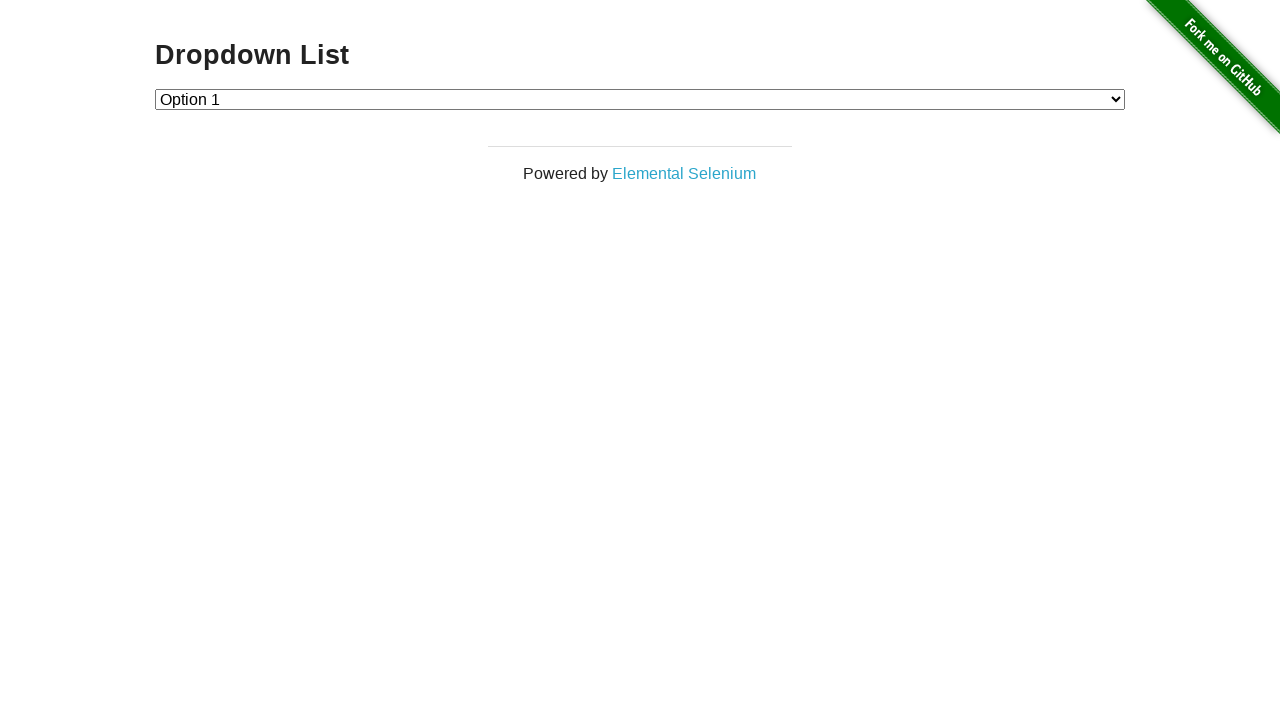

Selected Option 2 from dropdown on #dropdown
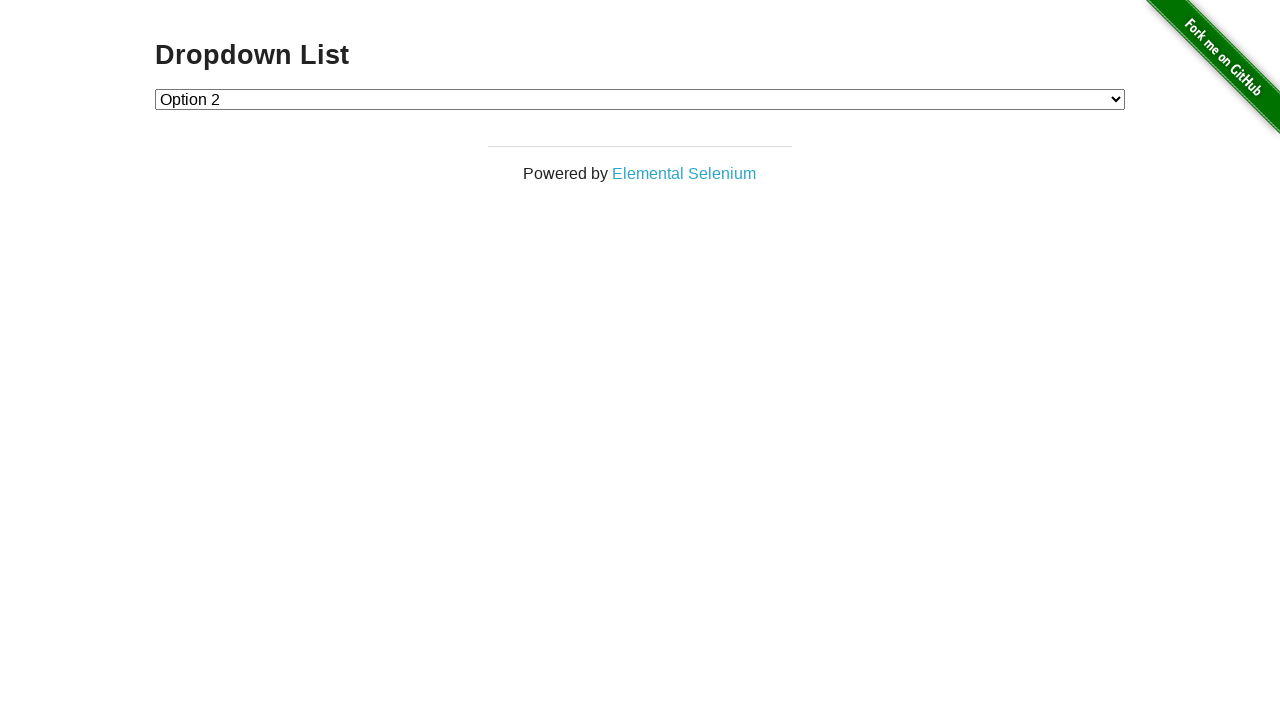

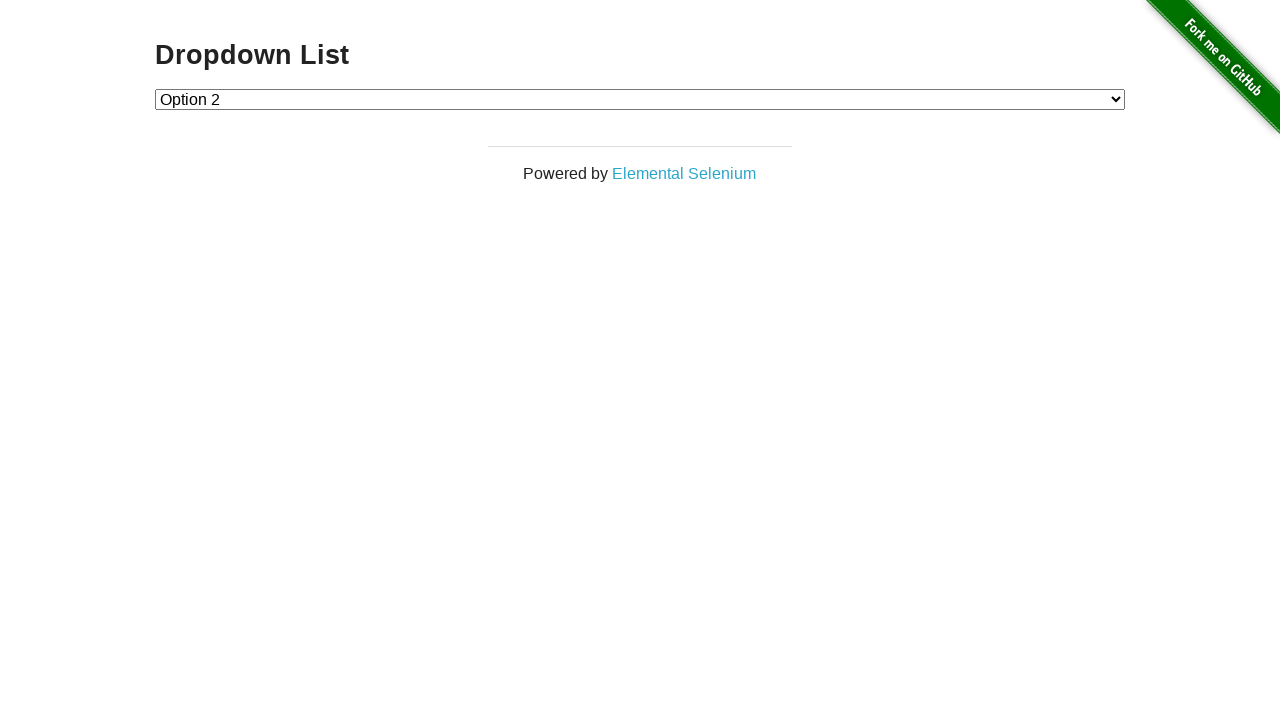